Checks for available appointment slots at the Dutch IND (Immigration and Naturalisation Service) by selecting a desk location, incrementing the number of people, and attempting to find and select an available date and time slot.

Starting URL: https://oap.ind.nl/oap/en/#/doc

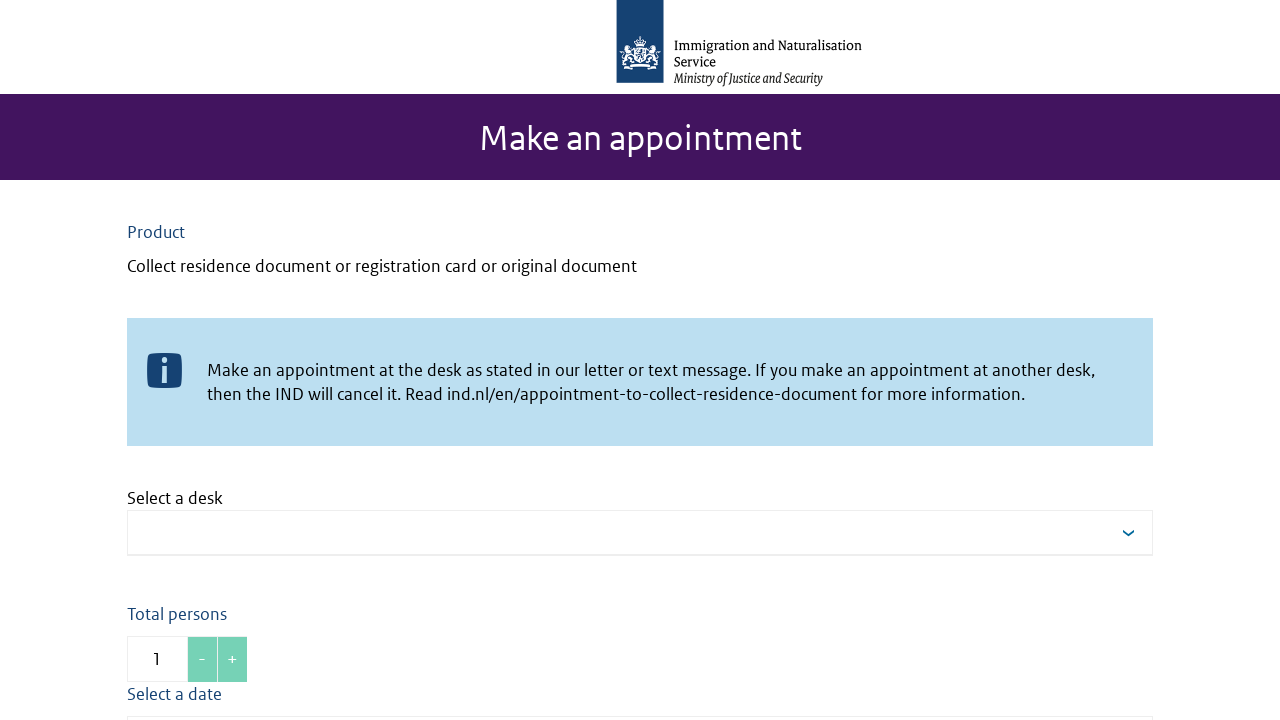

Selected desk location from dropdown on #desk
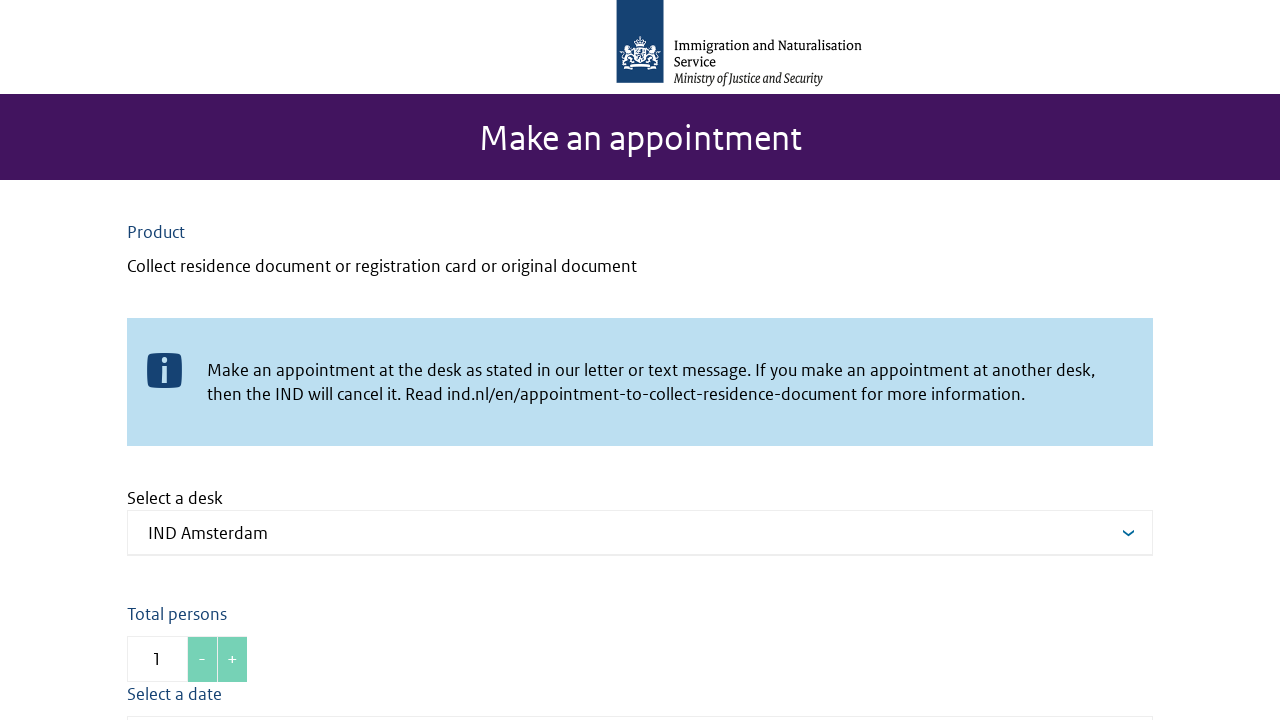

Incremented number of people at (232, 660) on oap-form-number div.number-up
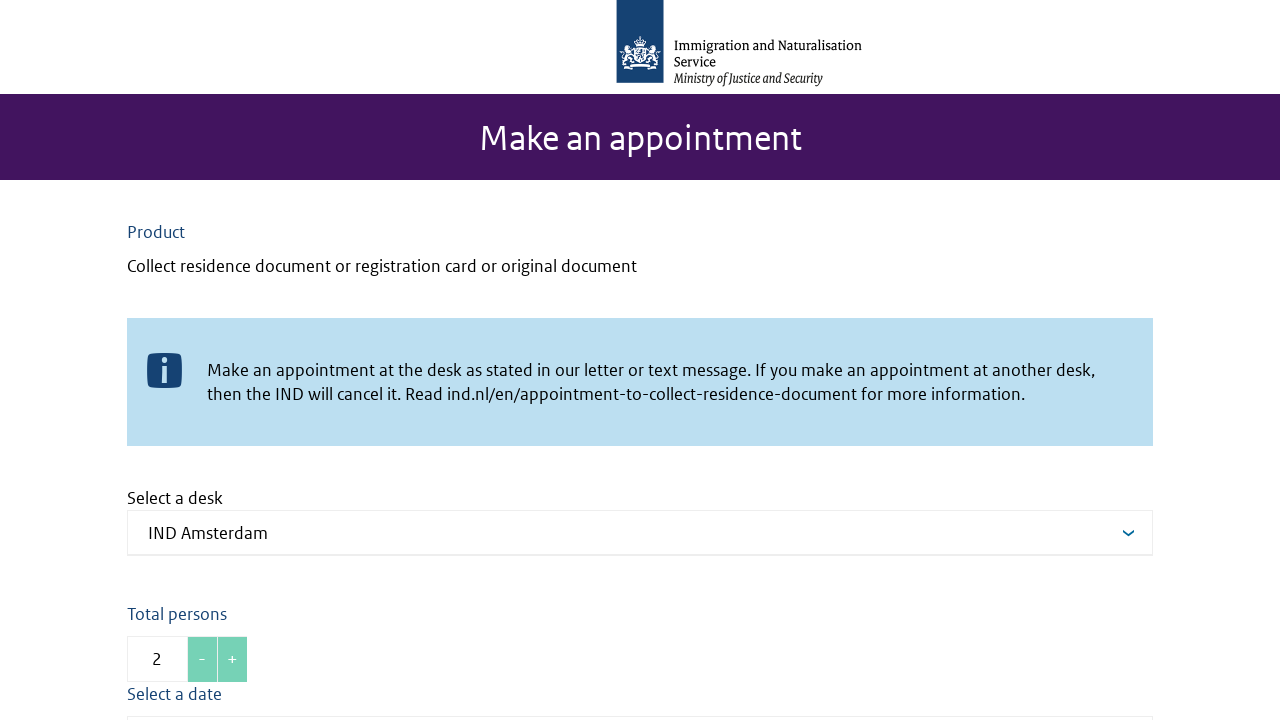

Located available date picker element
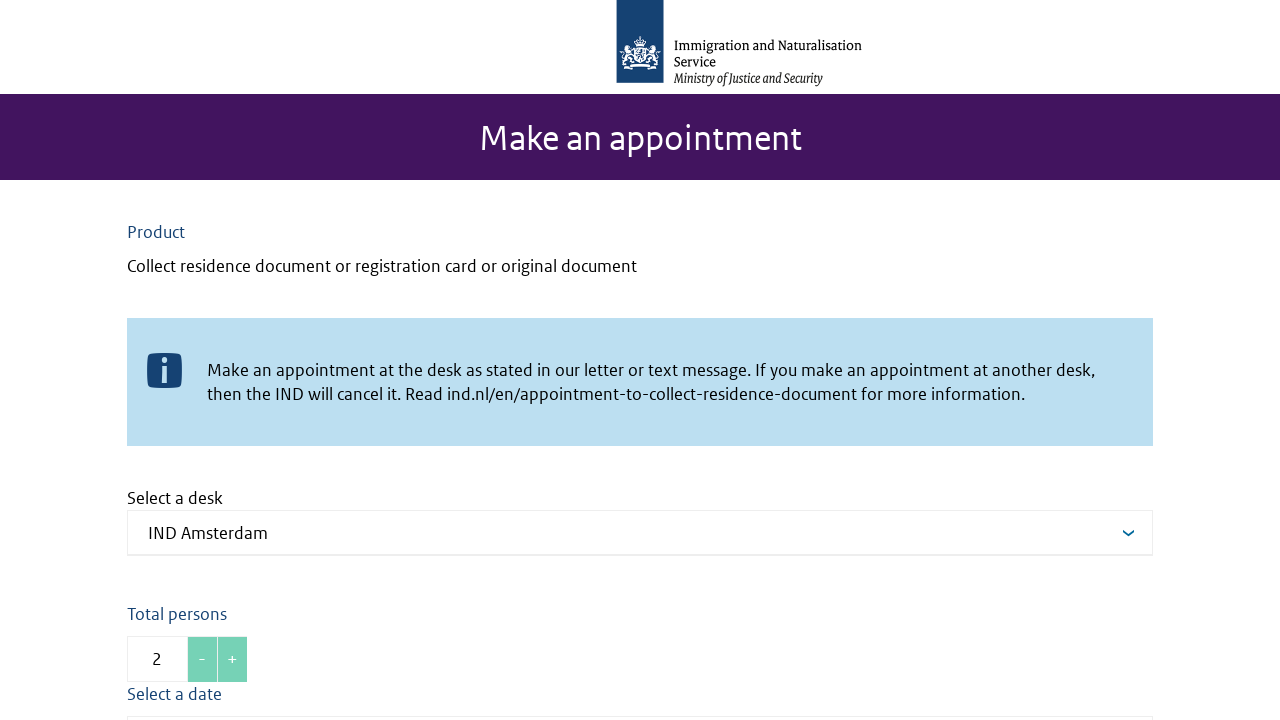

No available appointment slots found
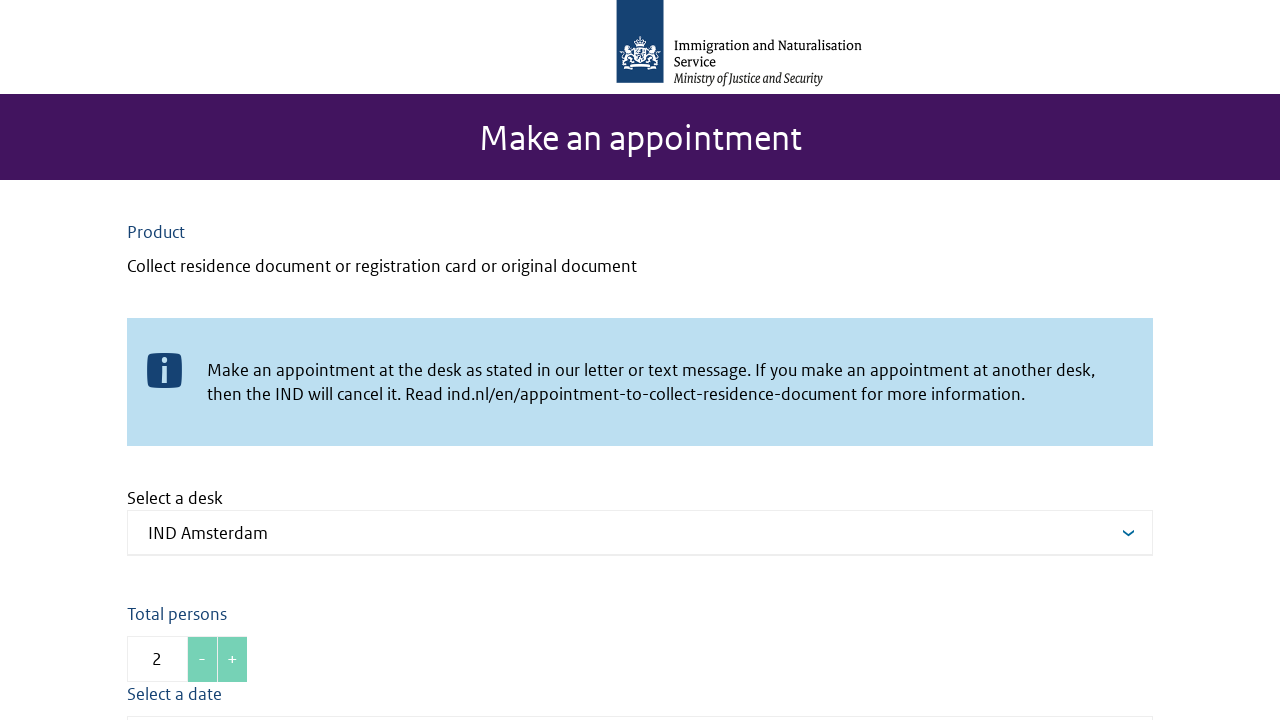

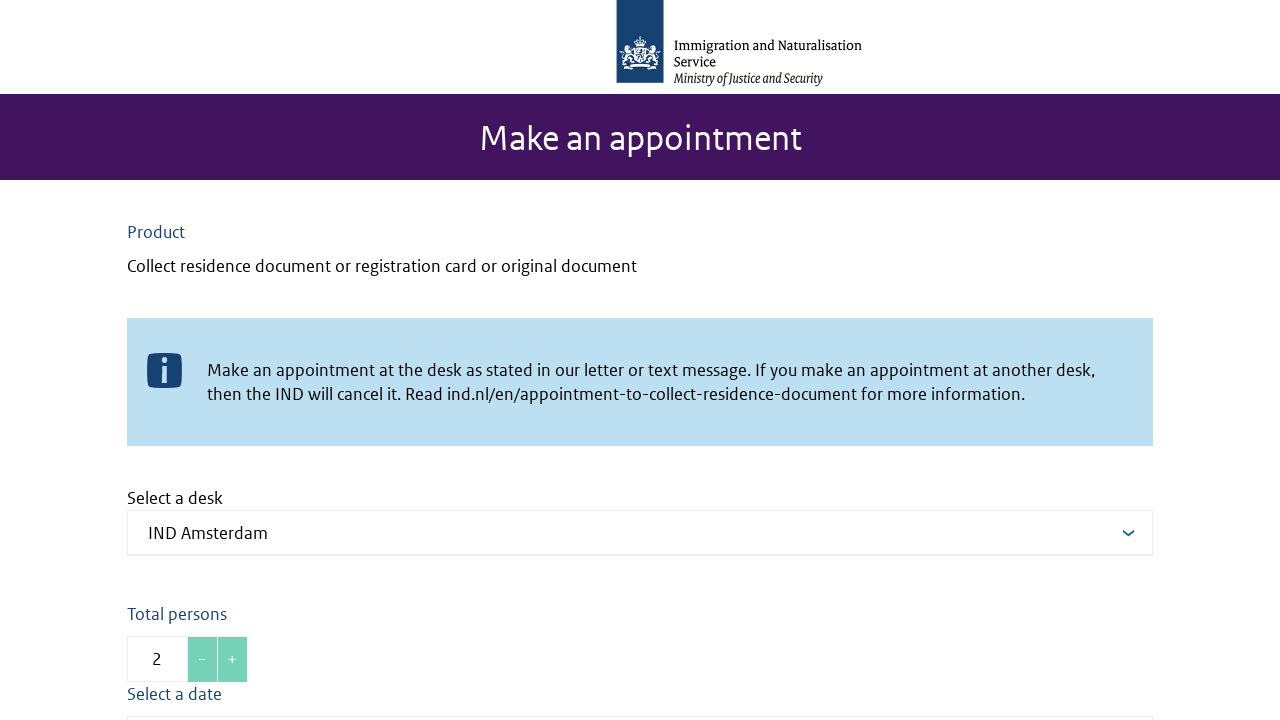